Selects the grad school education level radio button

Starting URL: https://formy-project.herokuapp.com/form

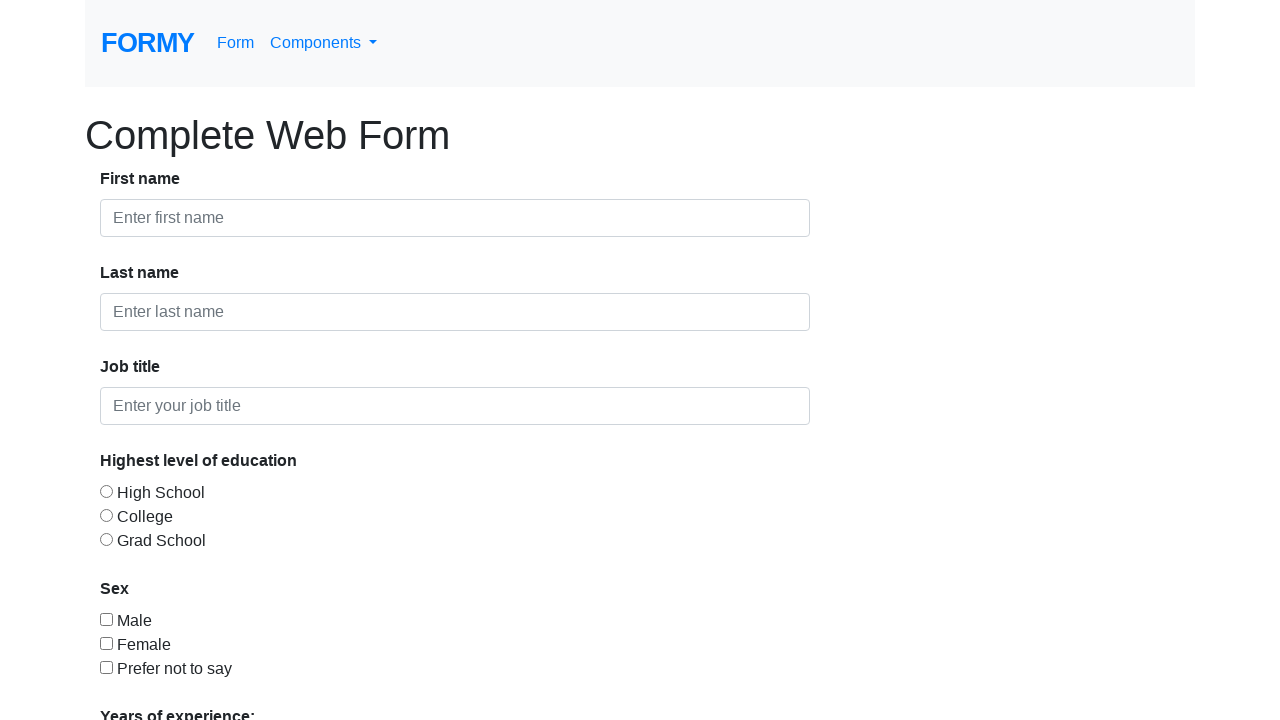

Navigated to form page
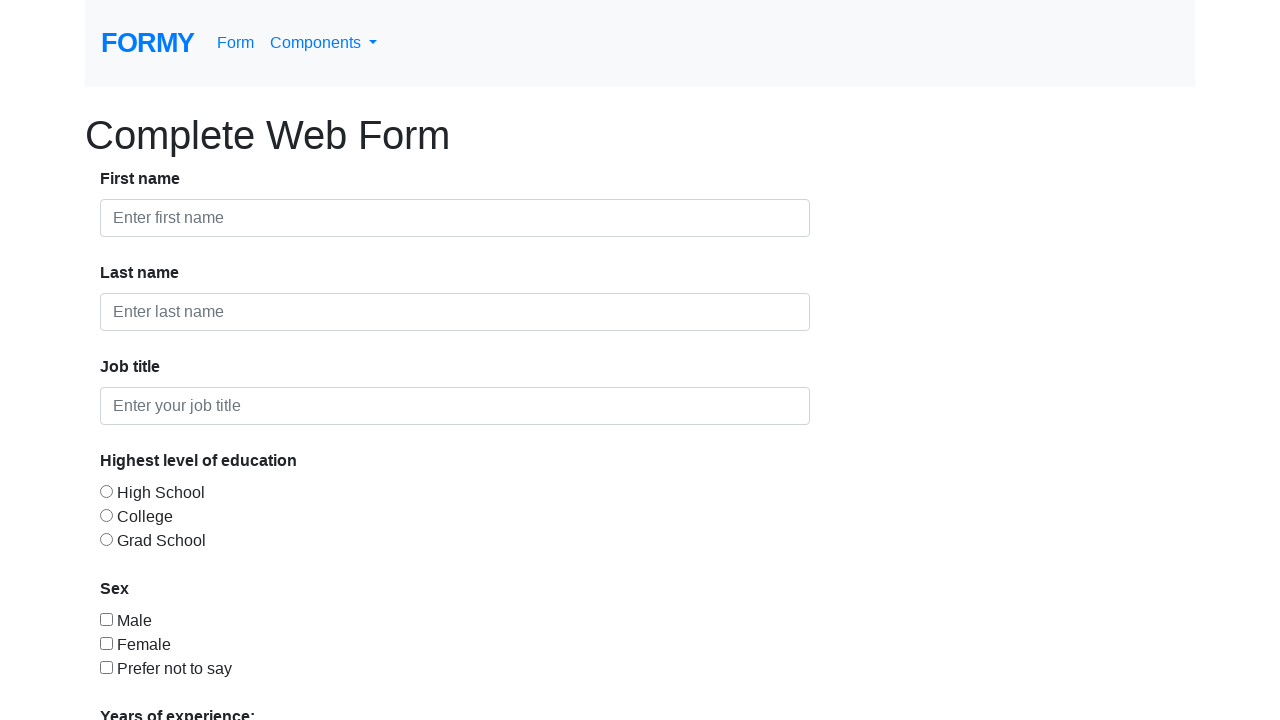

Selected grad school education level radio button at (106, 539) on #radio-button-3
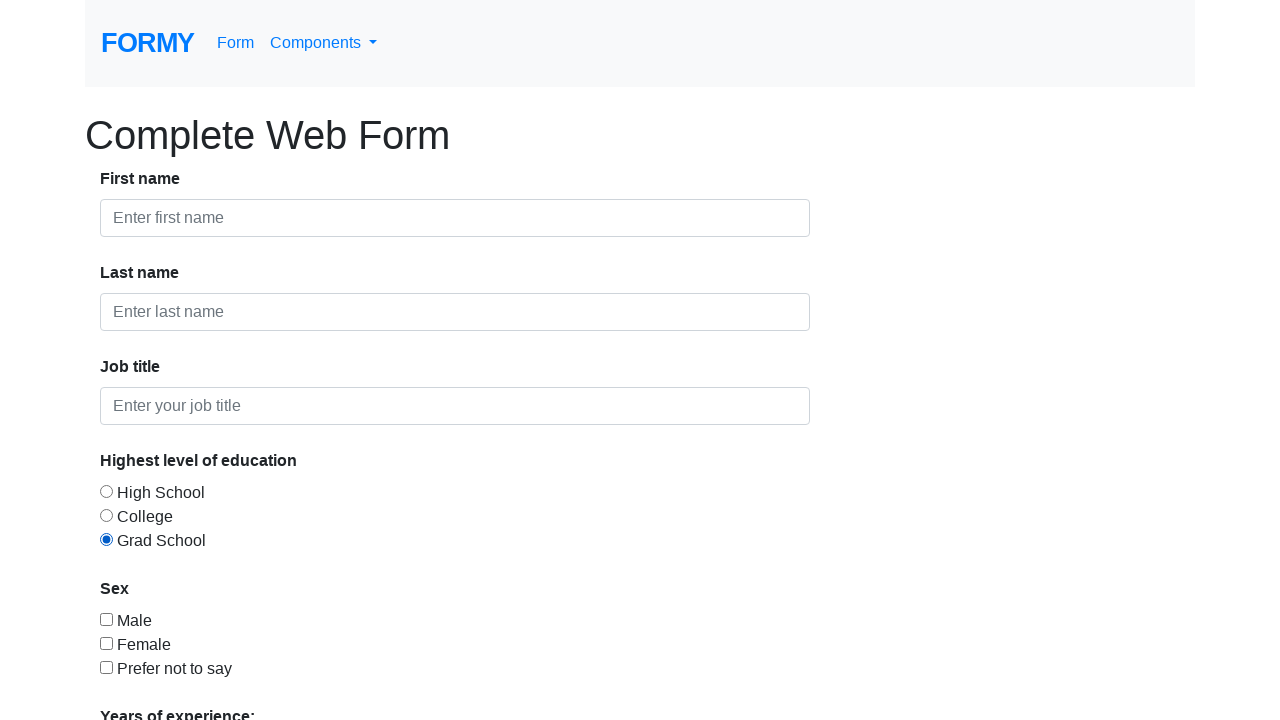

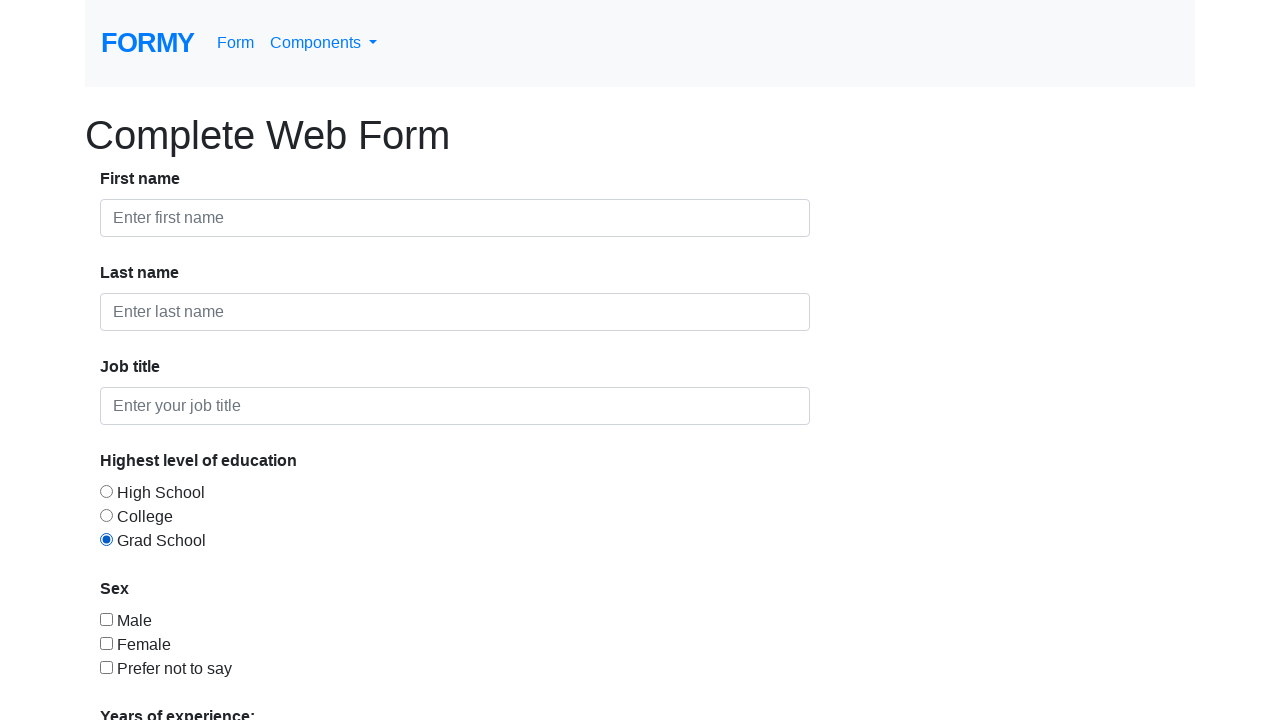